Tests stale element handling by removing and re-adding a checkbox element

Starting URL: https://the-internet.herokuapp.com/dynamic_controls

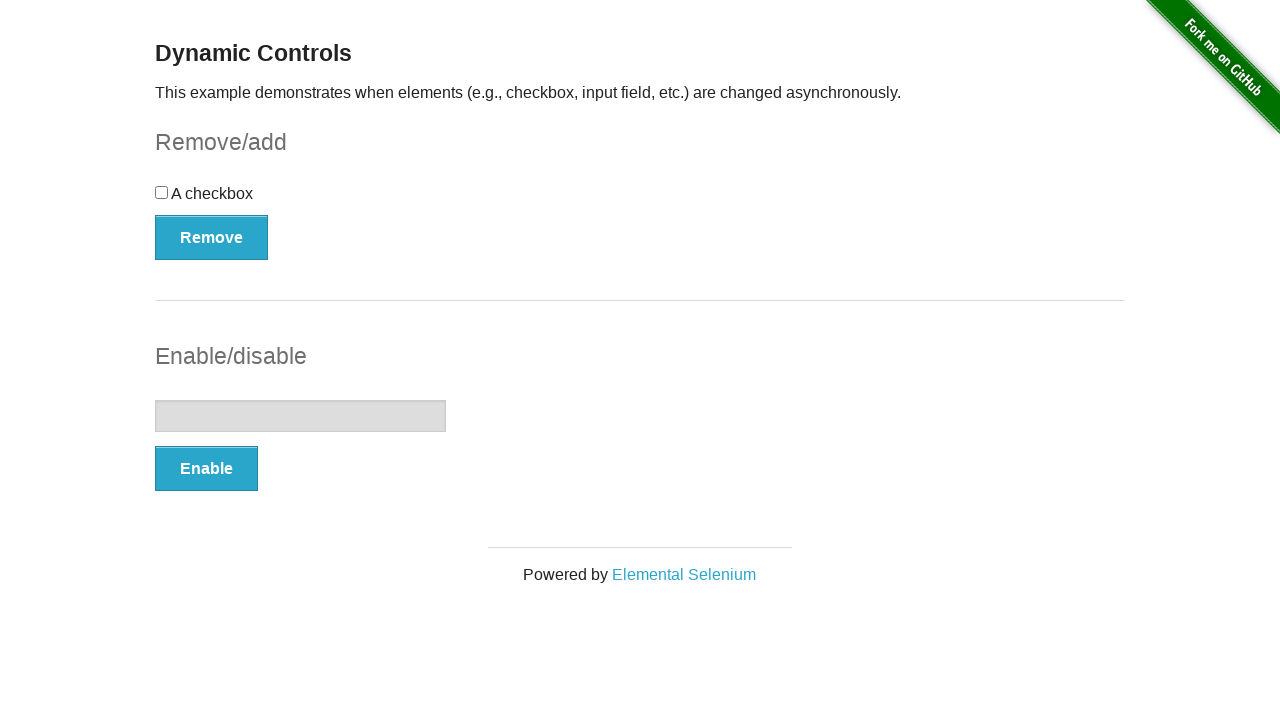

Clicked Remove button to remove the checkbox element at (212, 237) on xpath=//button[contains(text(),'Remove')]
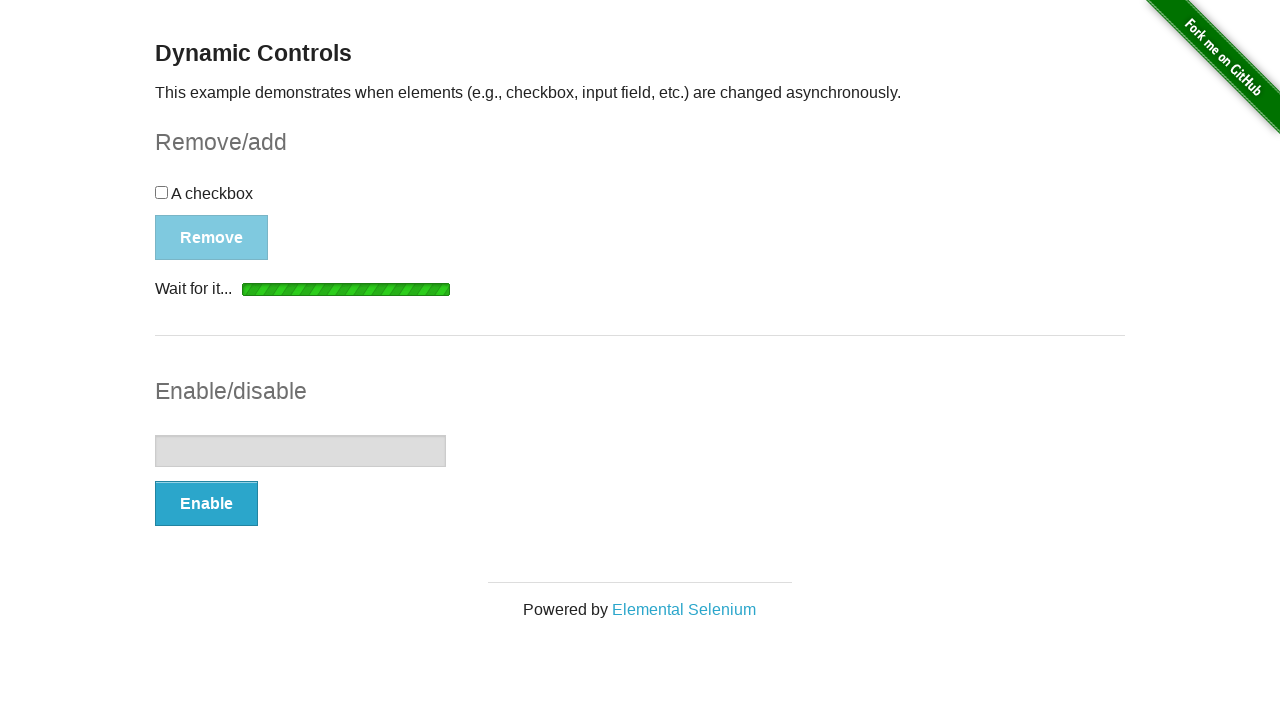

Waited for checkbox to disappear from DOM
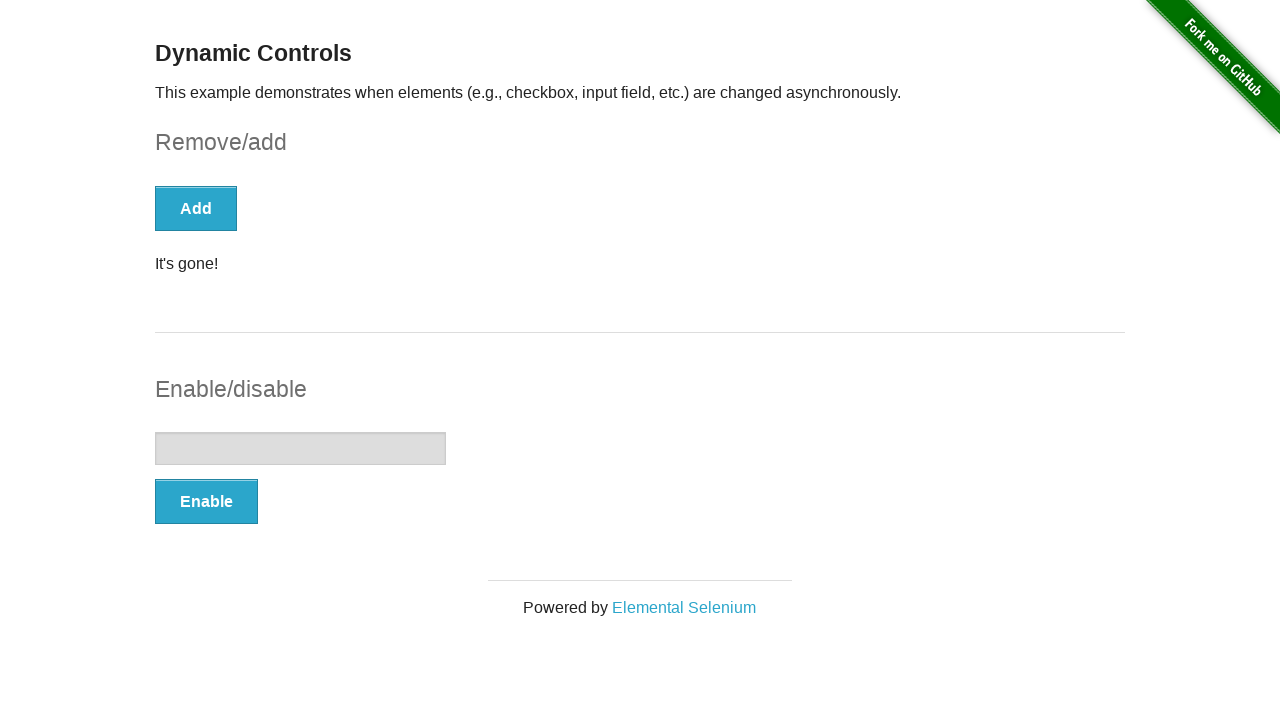

Clicked Add button to re-add the checkbox element at (196, 208) on xpath=//button[contains(text(),'Add')]
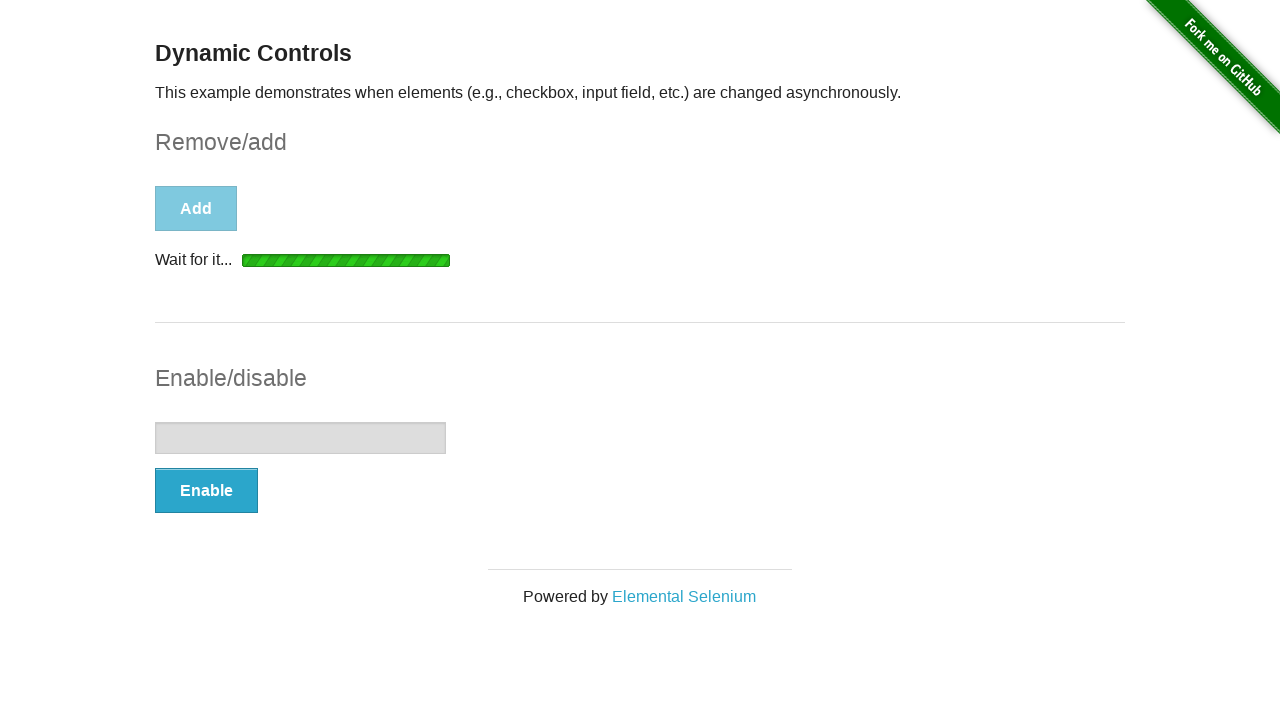

Waited for checkbox to reappear and become visible
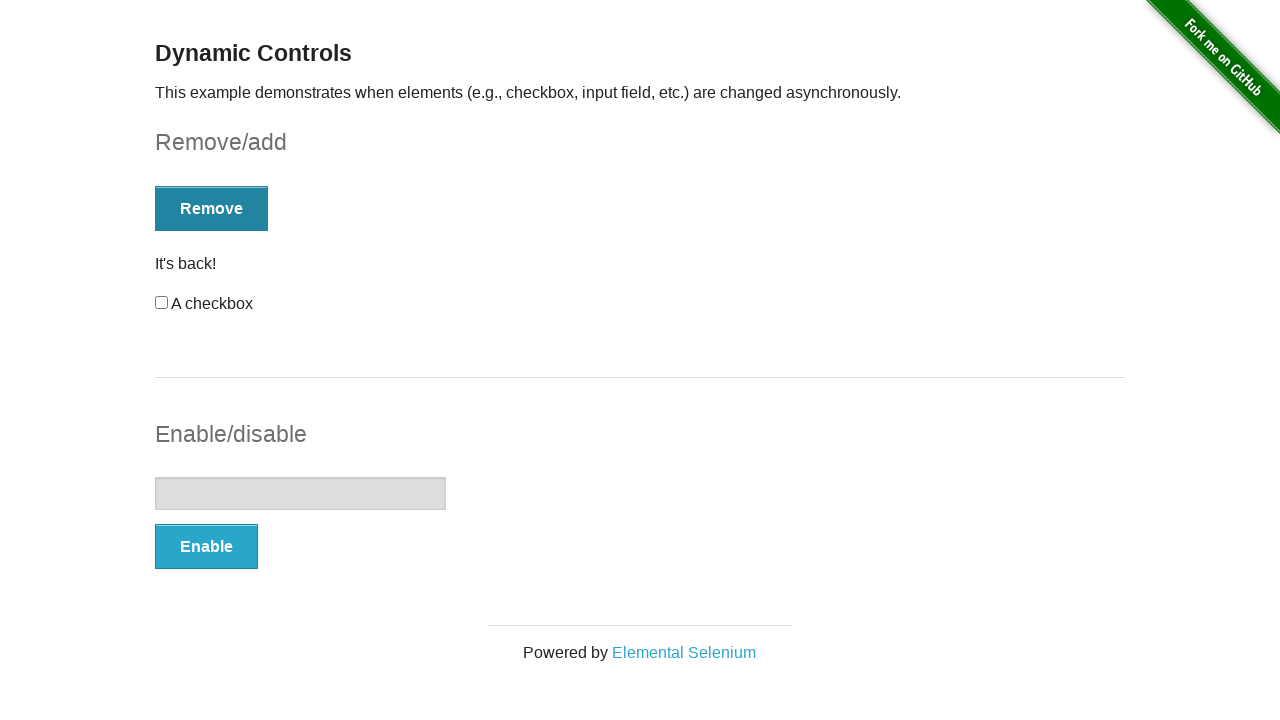

Located the checkbox element
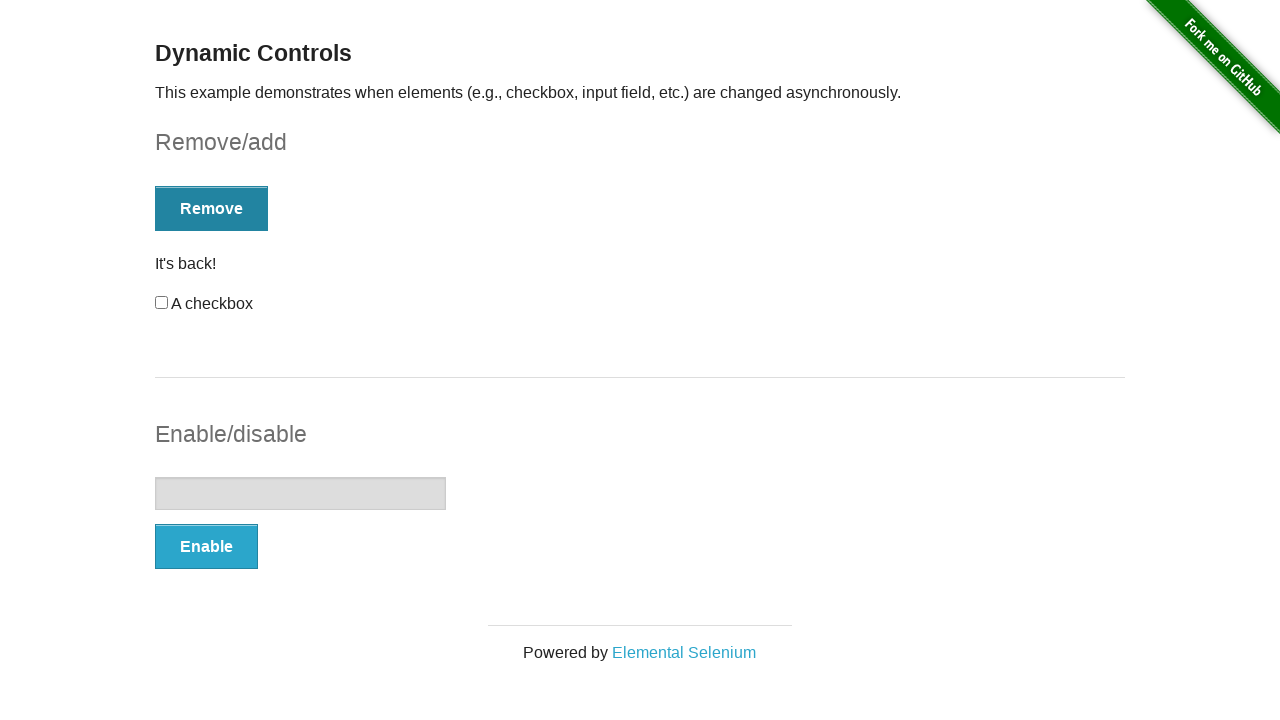

Asserted that checkbox is visible - stale element handling verified
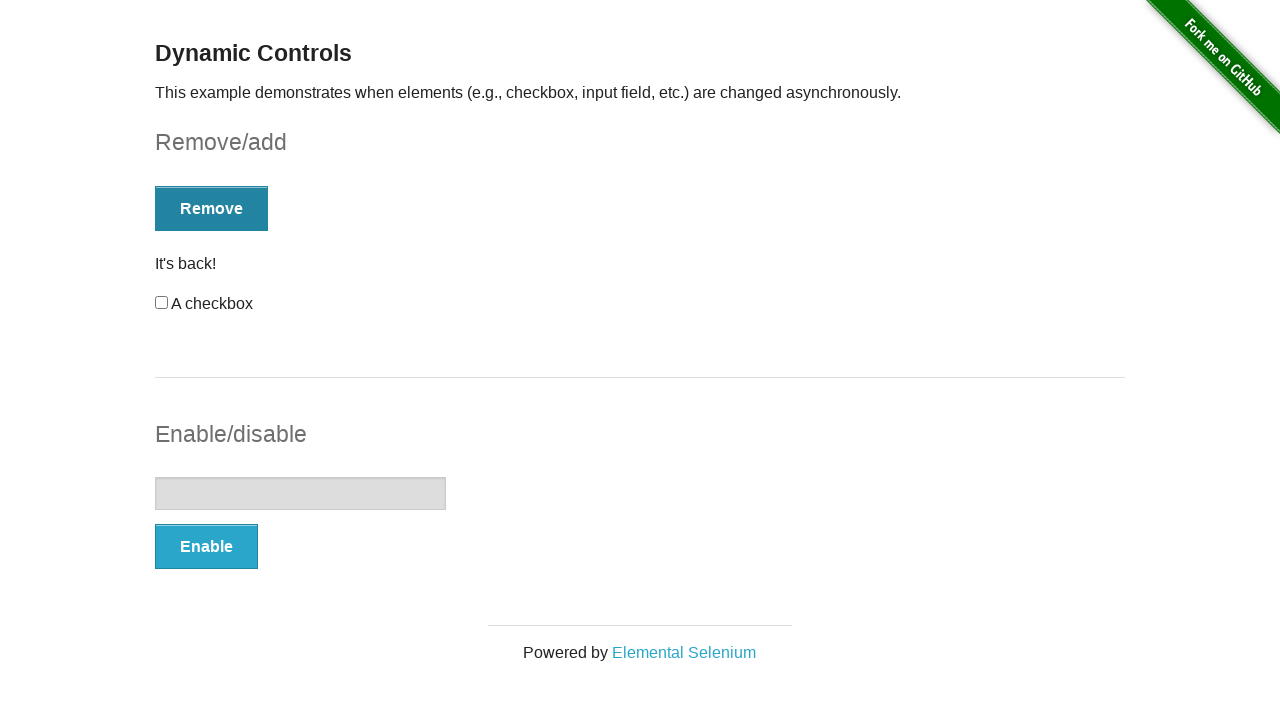

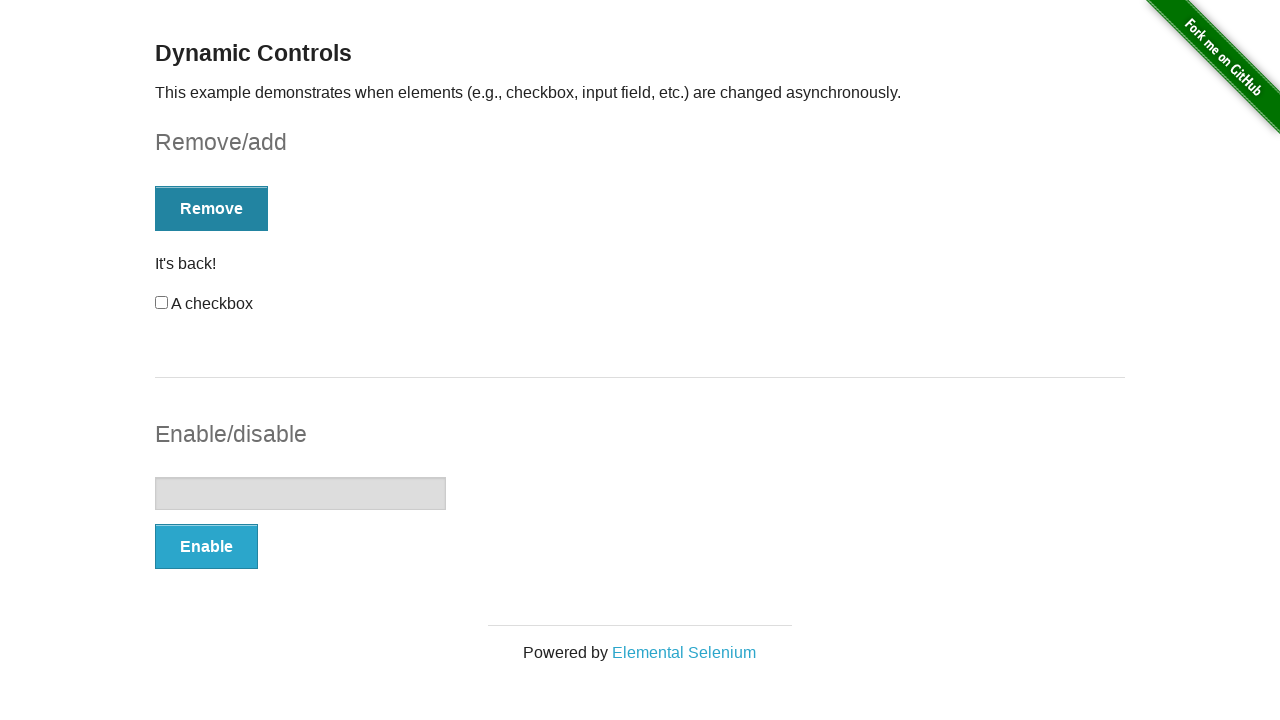